Tests slider functionality by locating a range input element and pressing the right arrow key 5 times to increase its value

Starting URL: https://bonigarcia.dev/selenium-webdriver-java/web-form.html

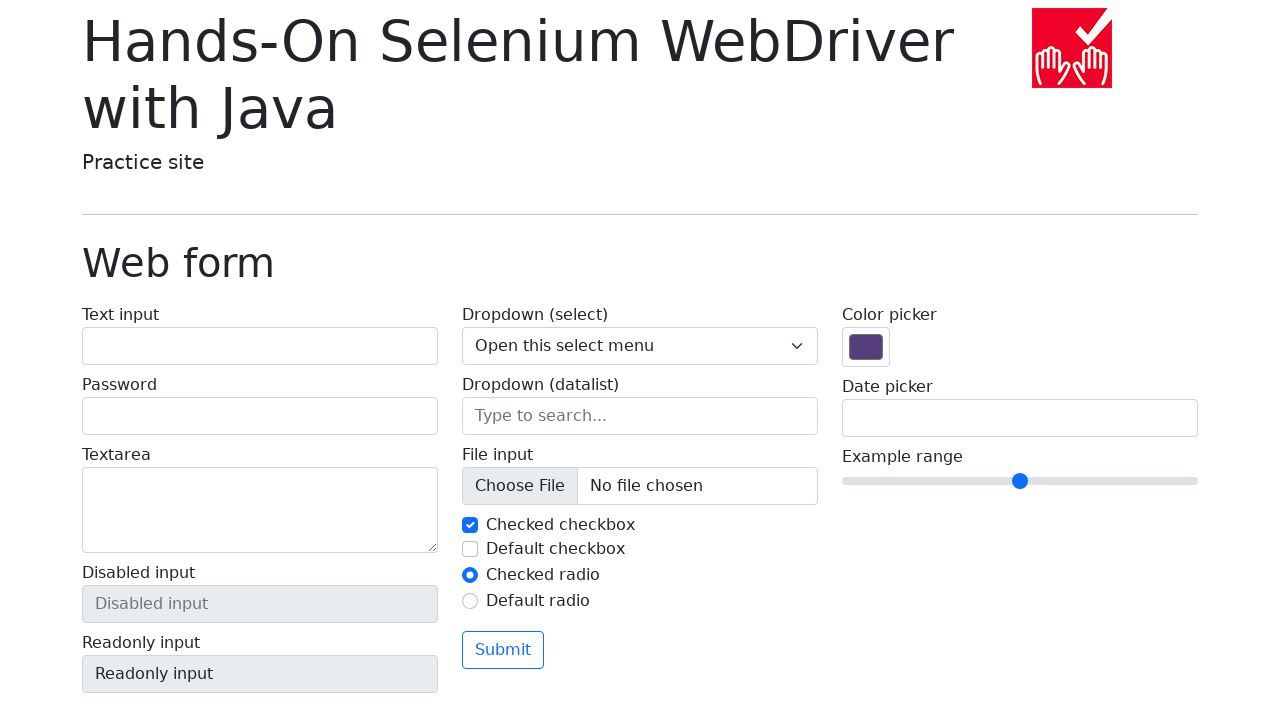

Located the range slider element
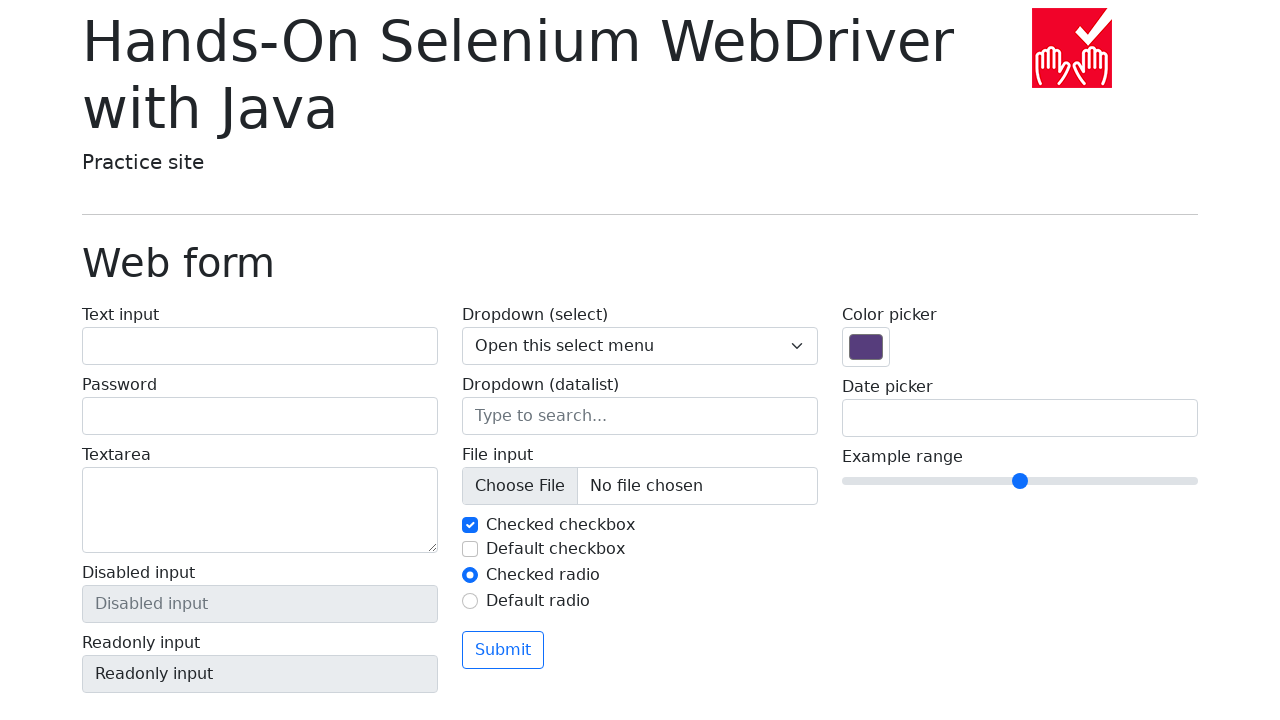

Waited for slider to become visible
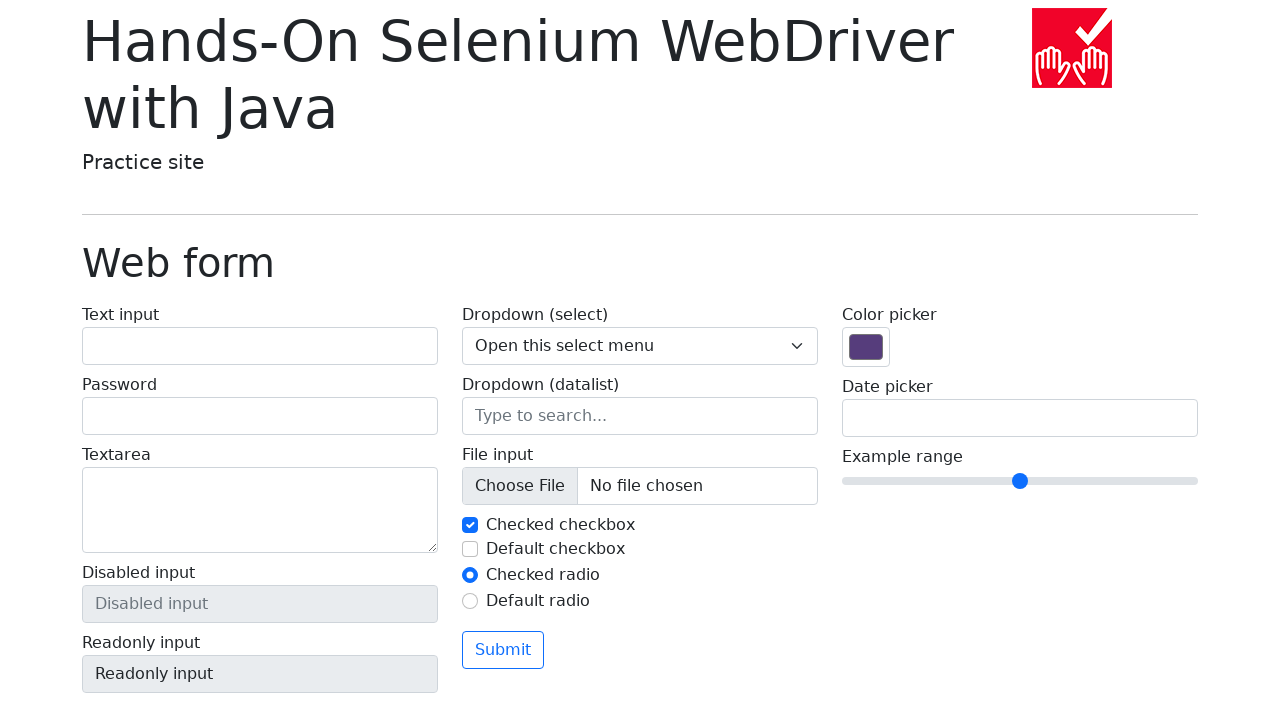

Retrieved initial slider value: 5
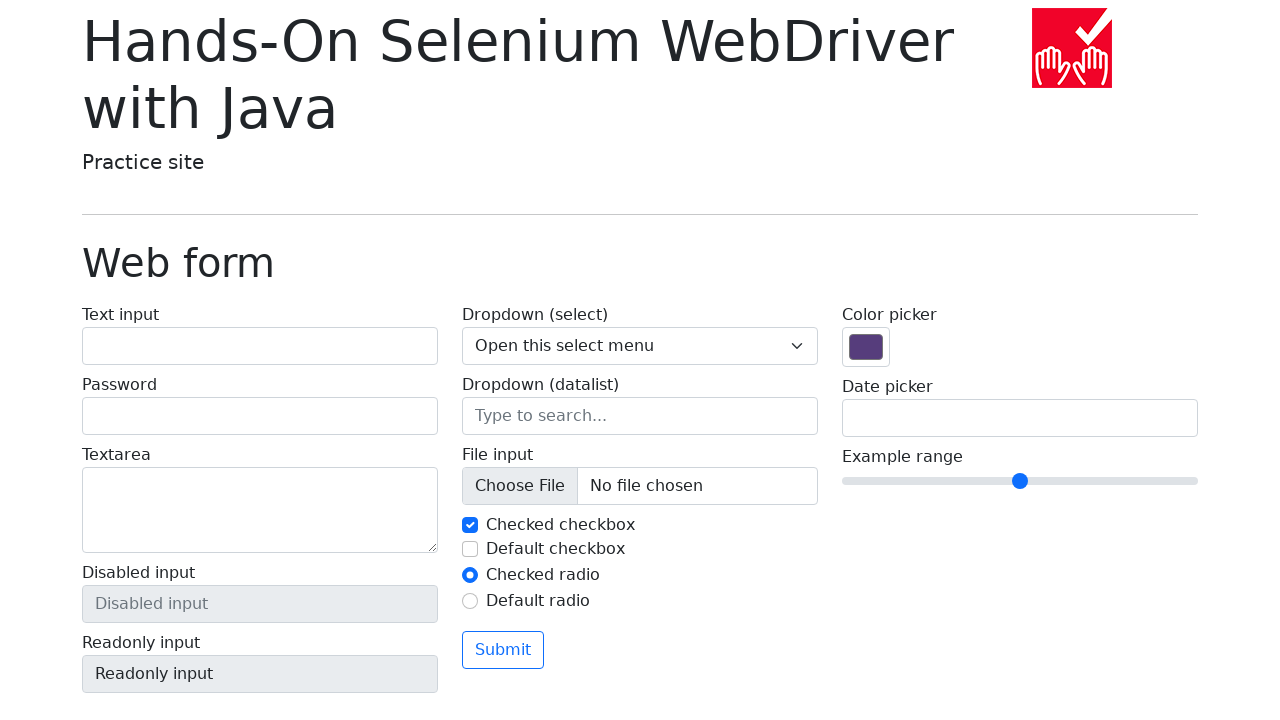

Pressed right arrow key (iteration 1/5) to increase slider value on input[name='my-range']
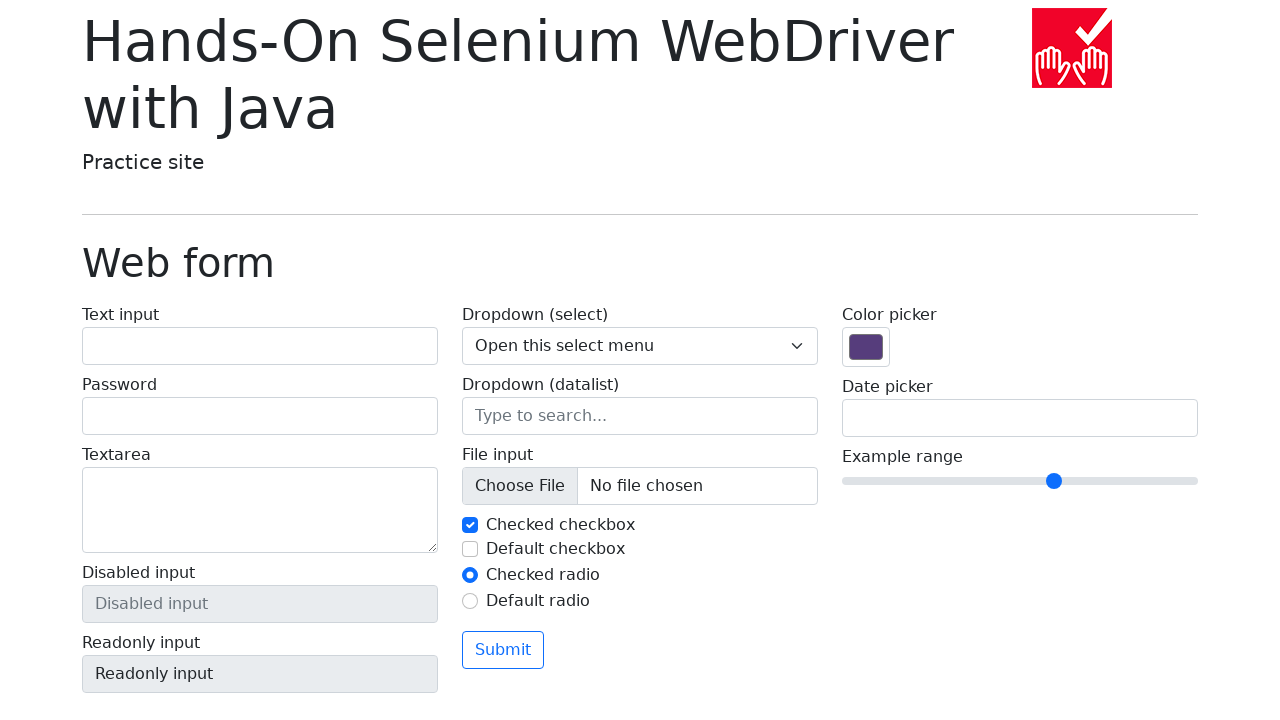

Pressed right arrow key (iteration 2/5) to increase slider value on input[name='my-range']
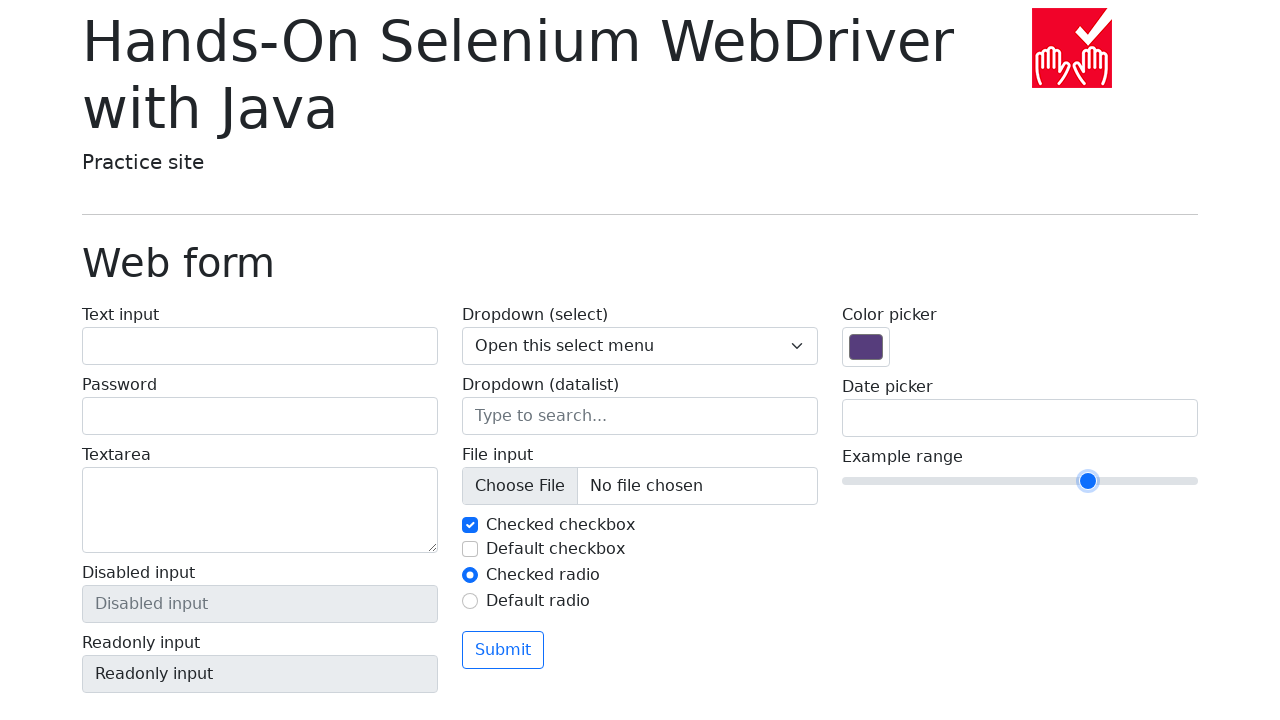

Pressed right arrow key (iteration 3/5) to increase slider value on input[name='my-range']
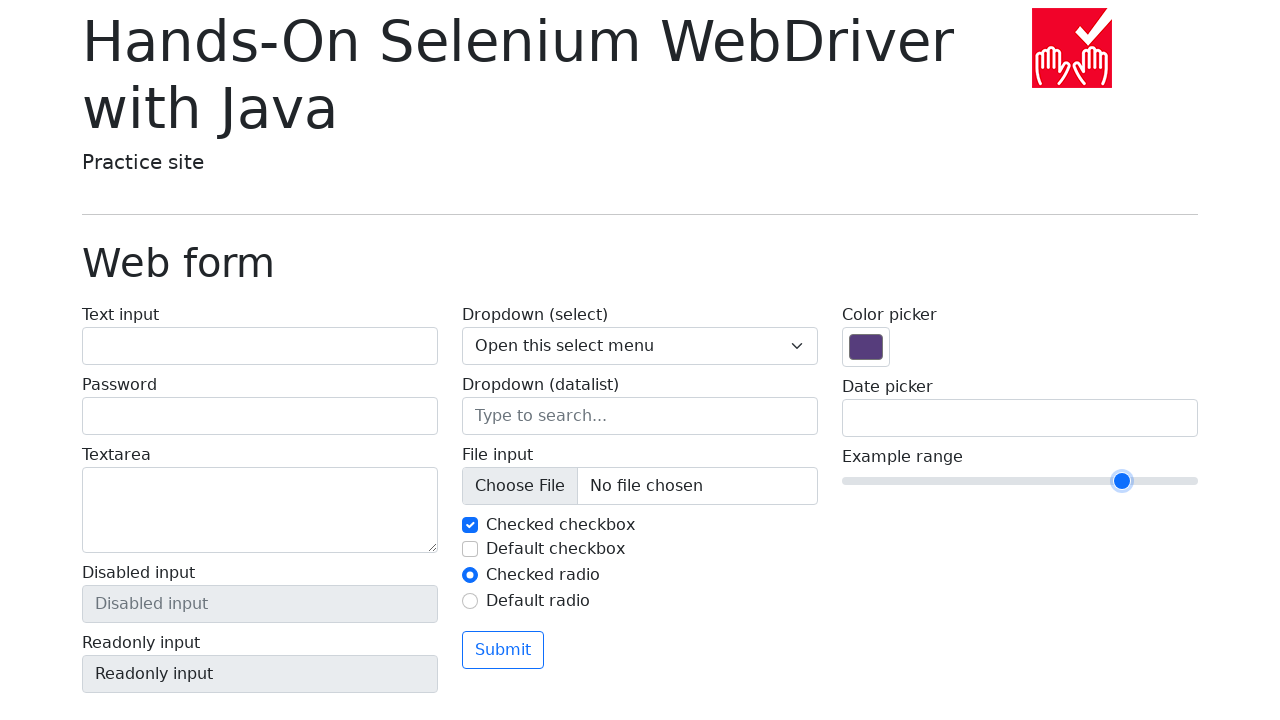

Pressed right arrow key (iteration 4/5) to increase slider value on input[name='my-range']
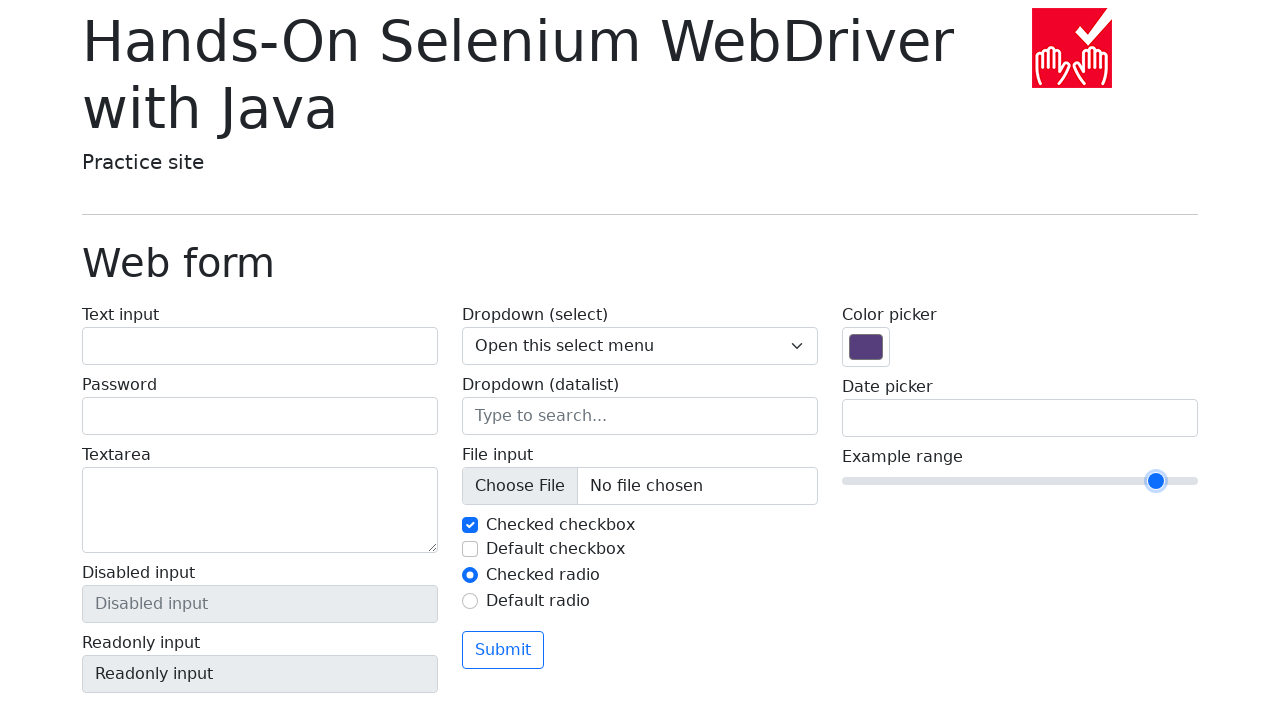

Pressed right arrow key (iteration 5/5) to increase slider value on input[name='my-range']
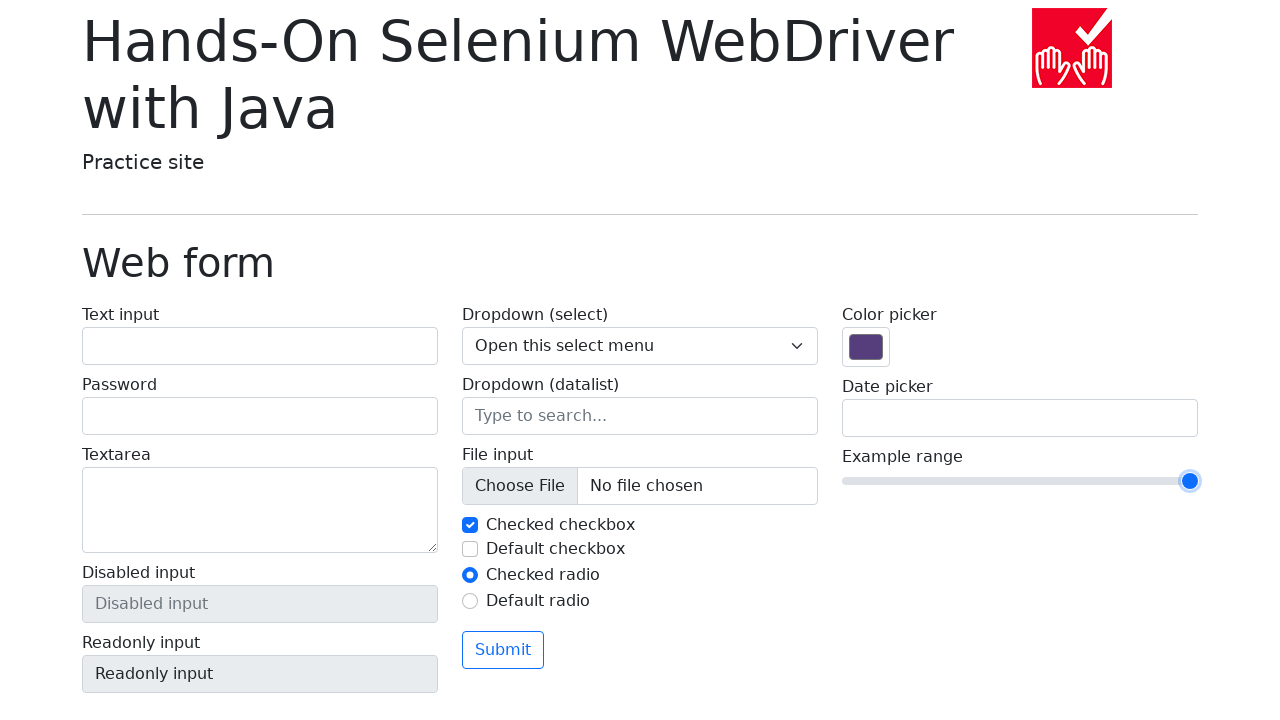

Waited 100ms for slider value to update
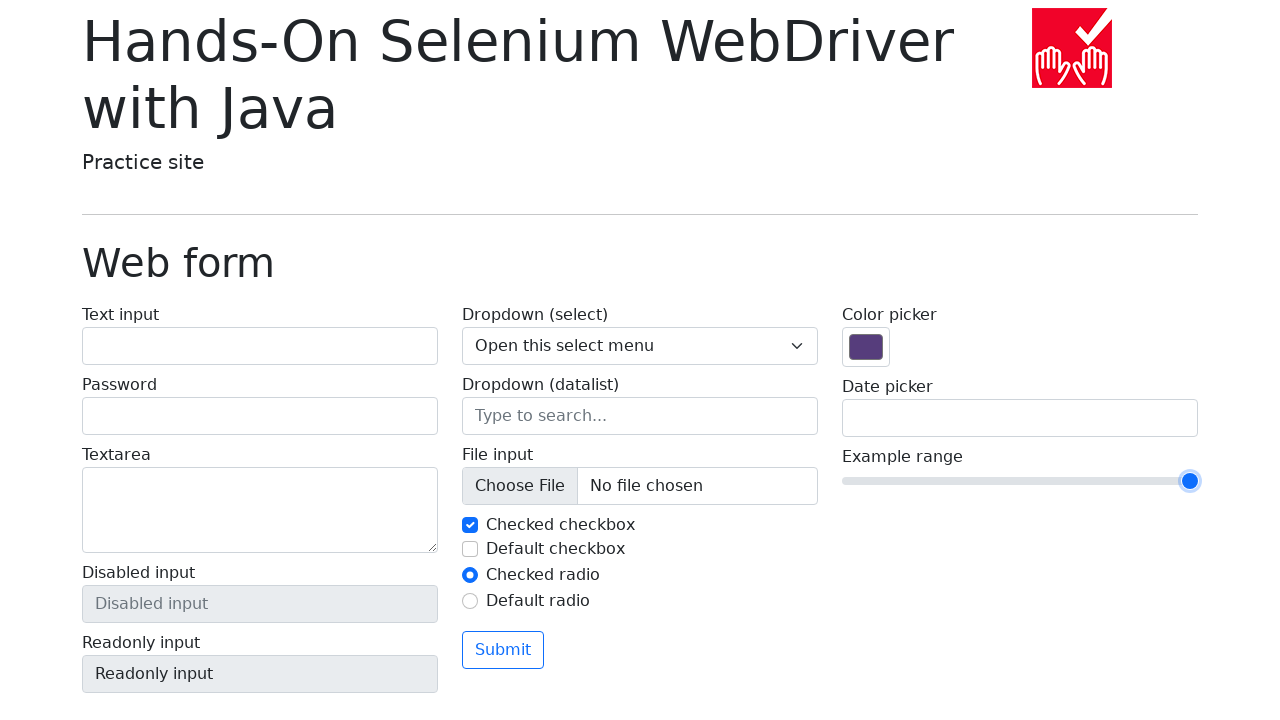

Retrieved final slider value: 5
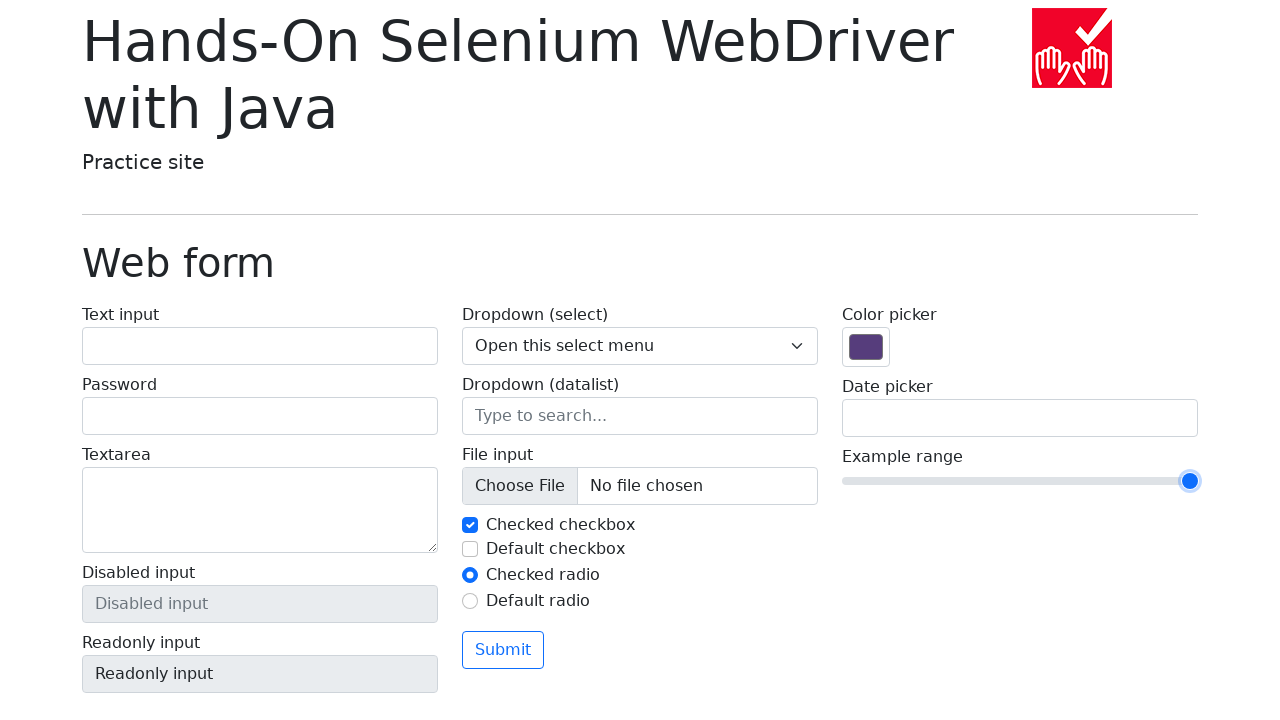

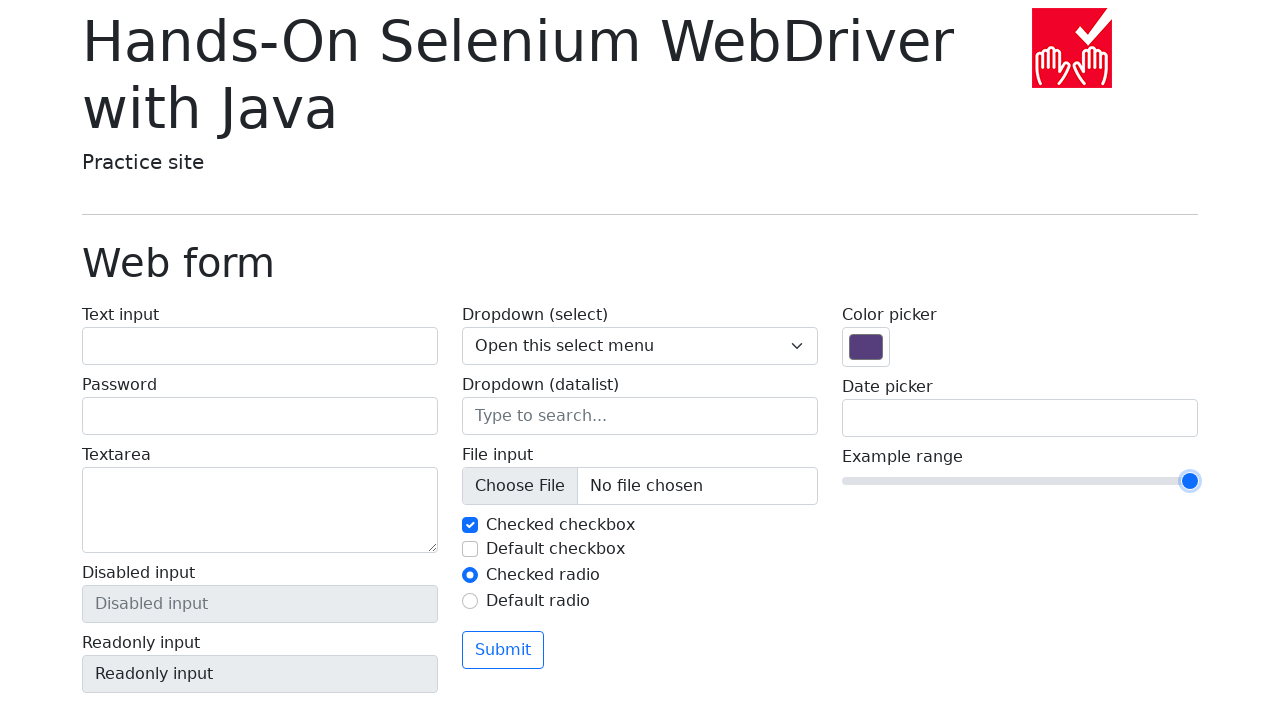